Initializes the test by navigating to the CTOMS website homepage and verifying the page loads successfully

Starting URL: https://www.ctomsinc.com/

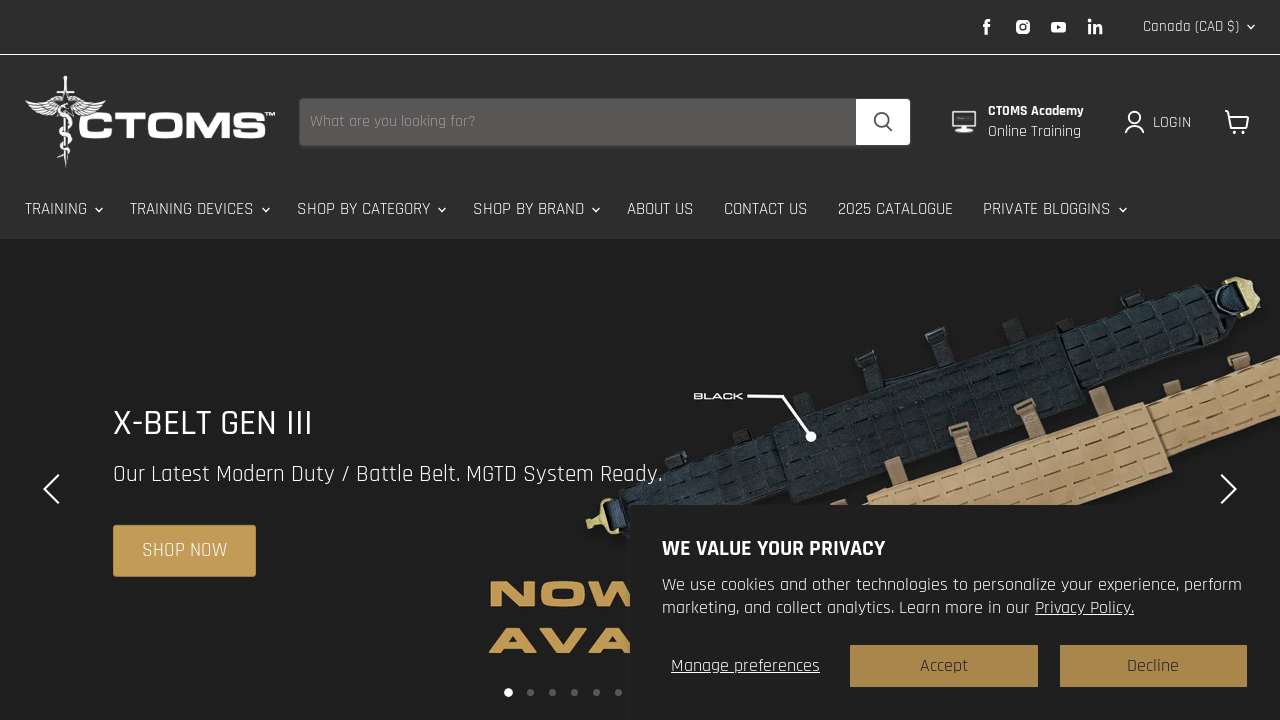

Waited for page to load completely (networkidle state)
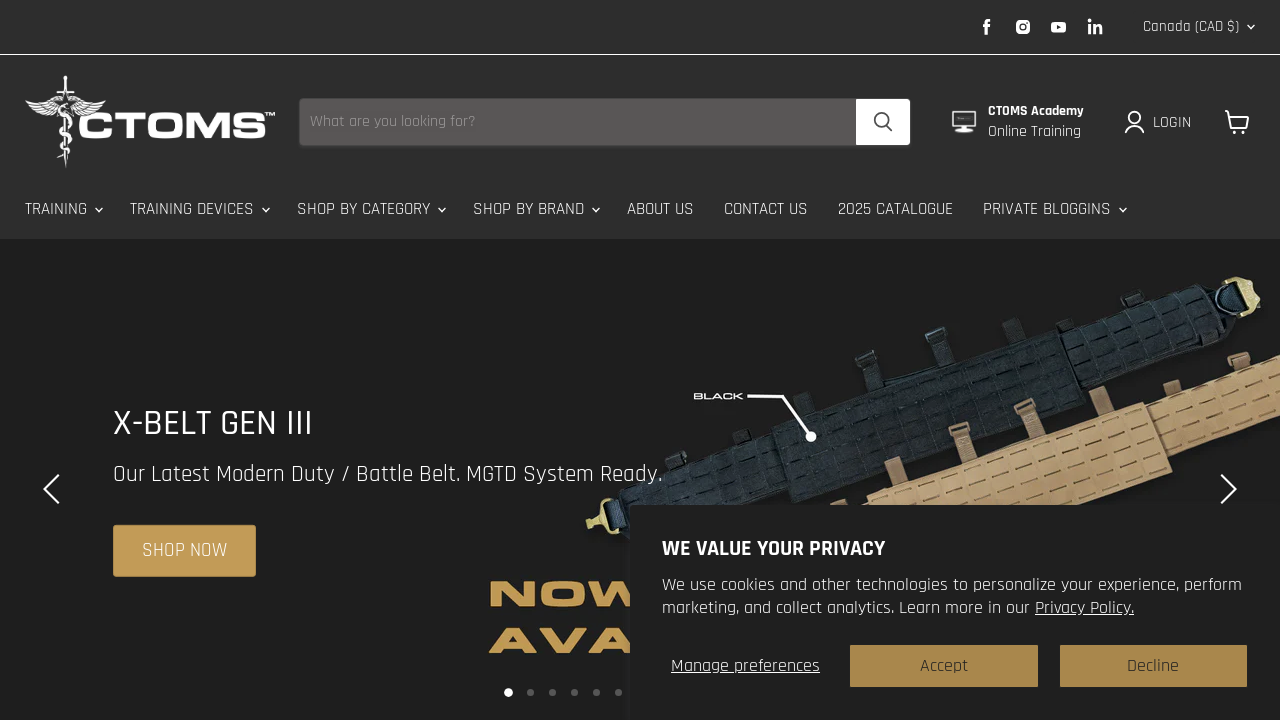

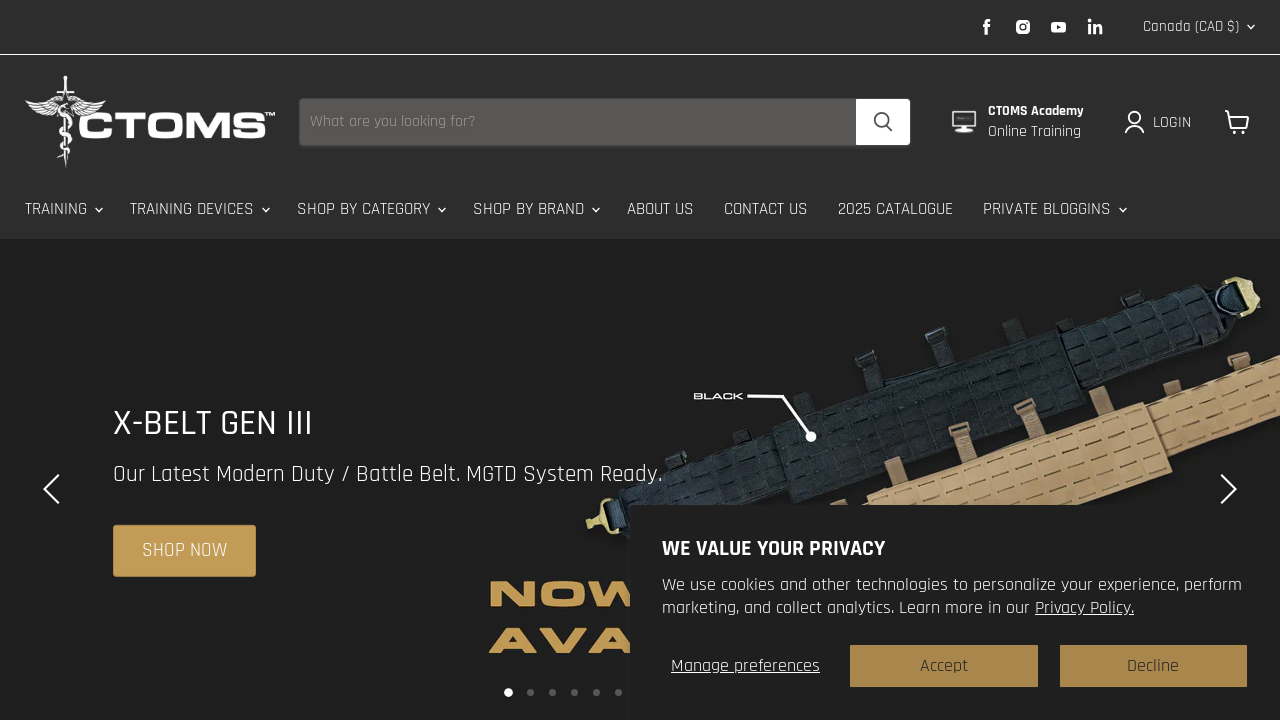